Tests window/tab switching by clicking a link that opens a new window, verifying the content, and switching back

Starting URL: https://the-internet.herokuapp.com/windows

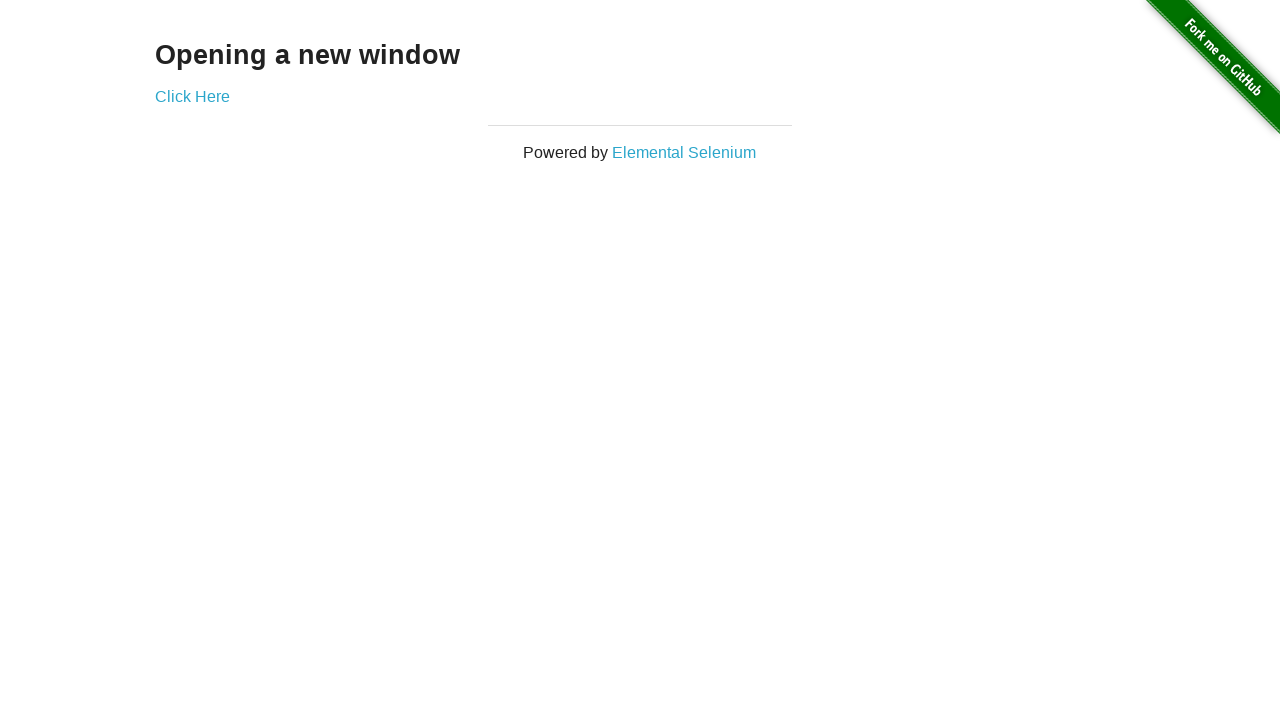

Clicked link to open new window and captured new page at (192, 96) on a[href='/windows/new']
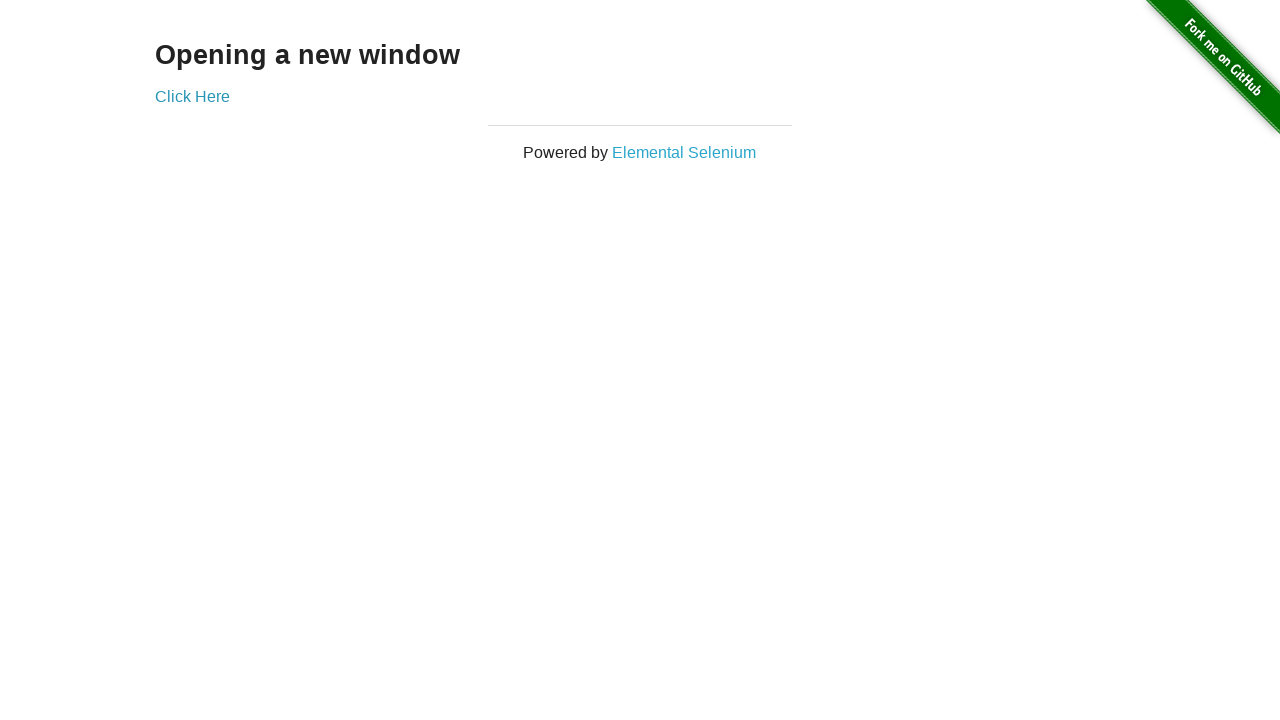

New page loaded successfully
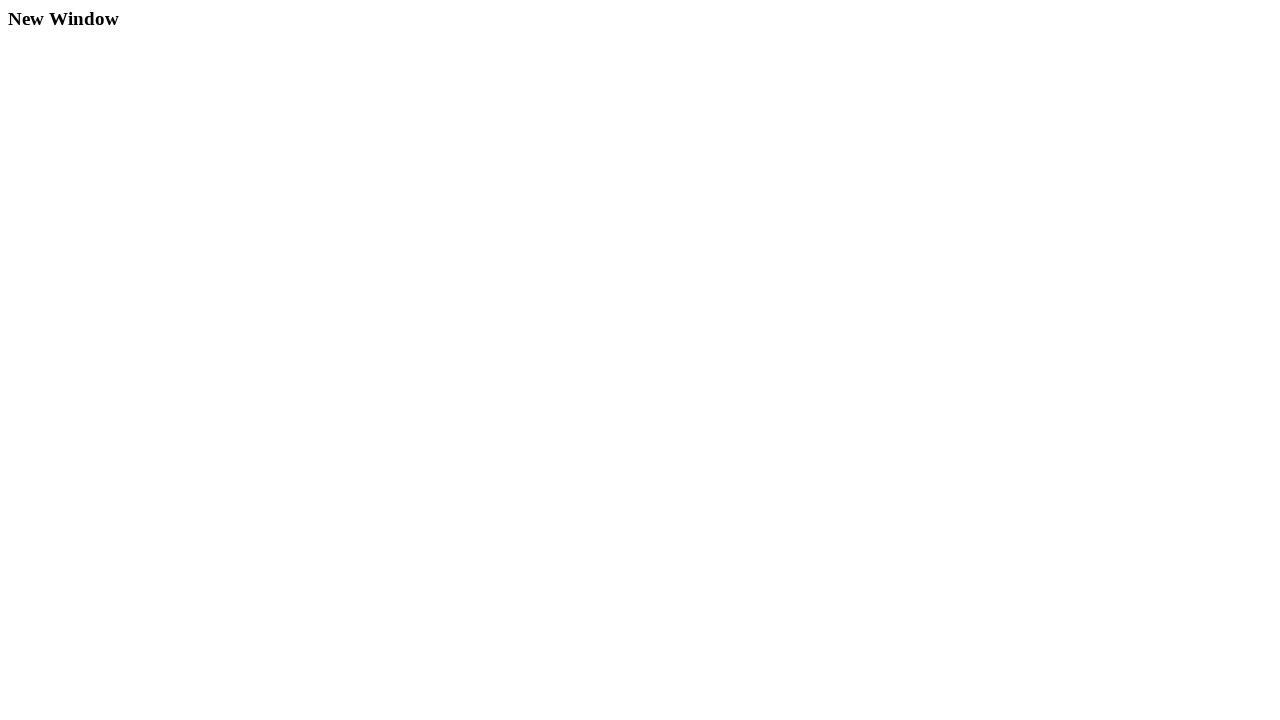

Retrieved heading text: 'New Window'
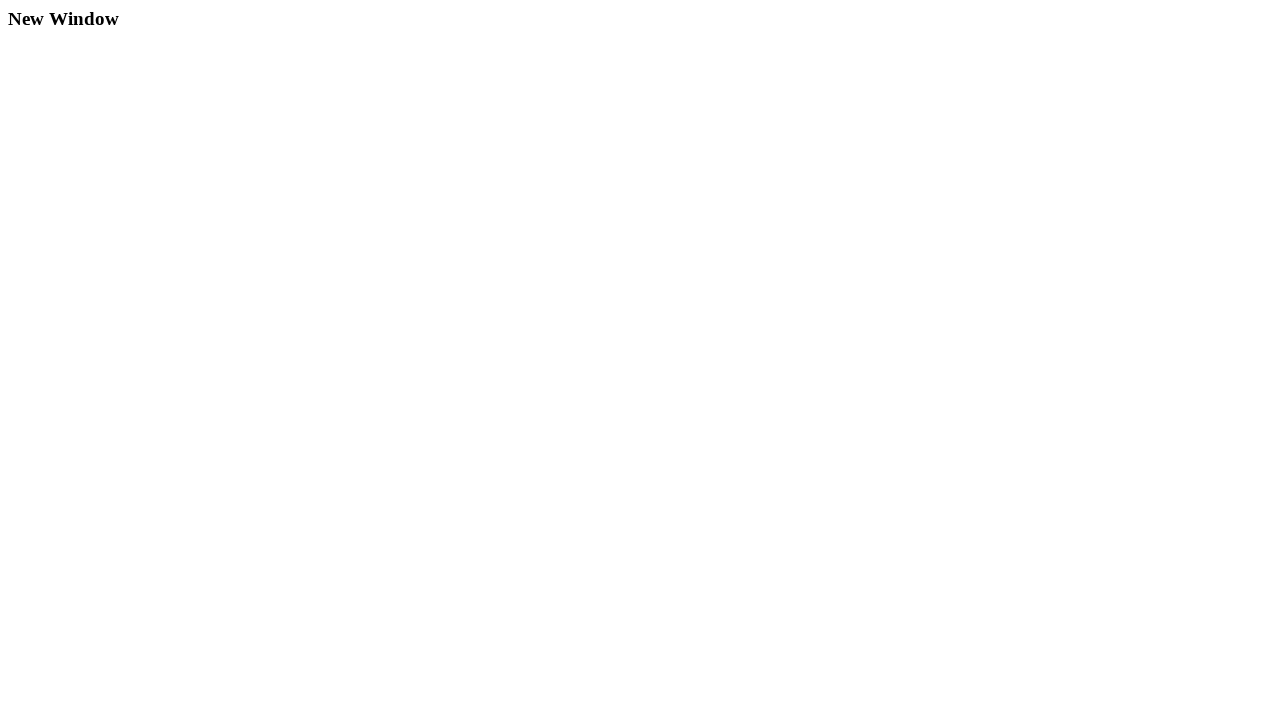

Verified new window contains 'New Window' heading
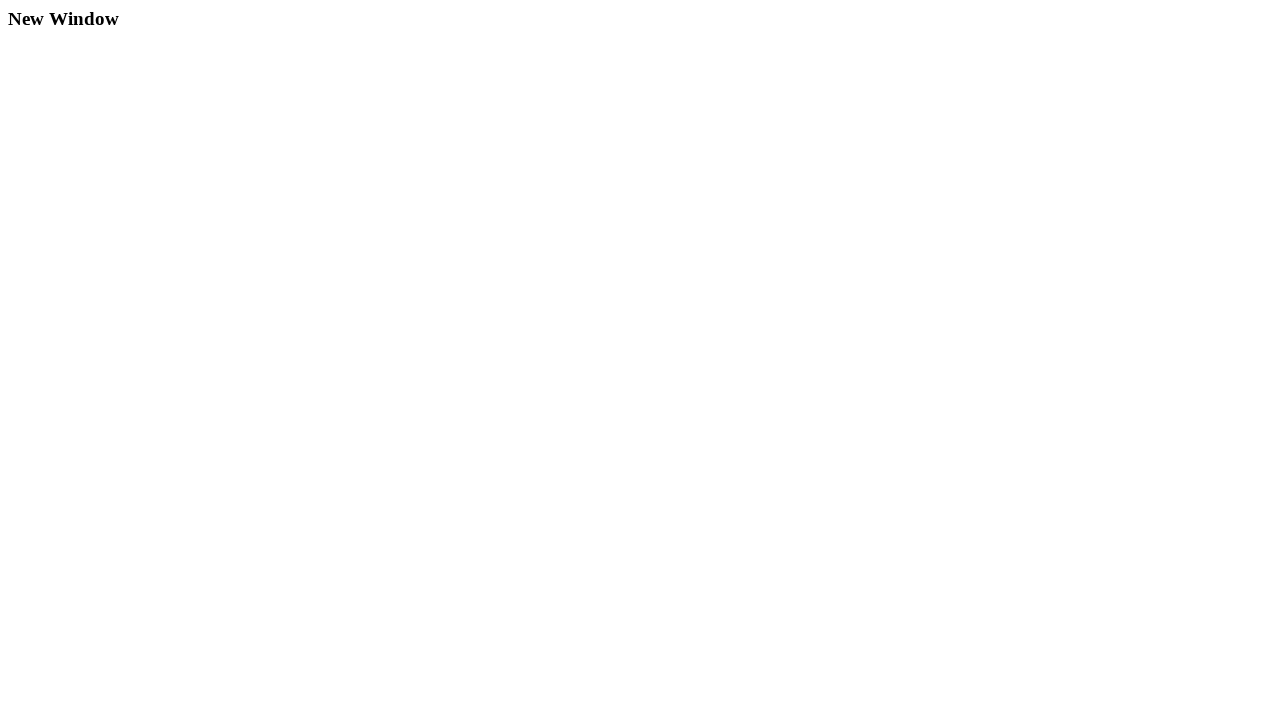

Closed new window and switched back to original page
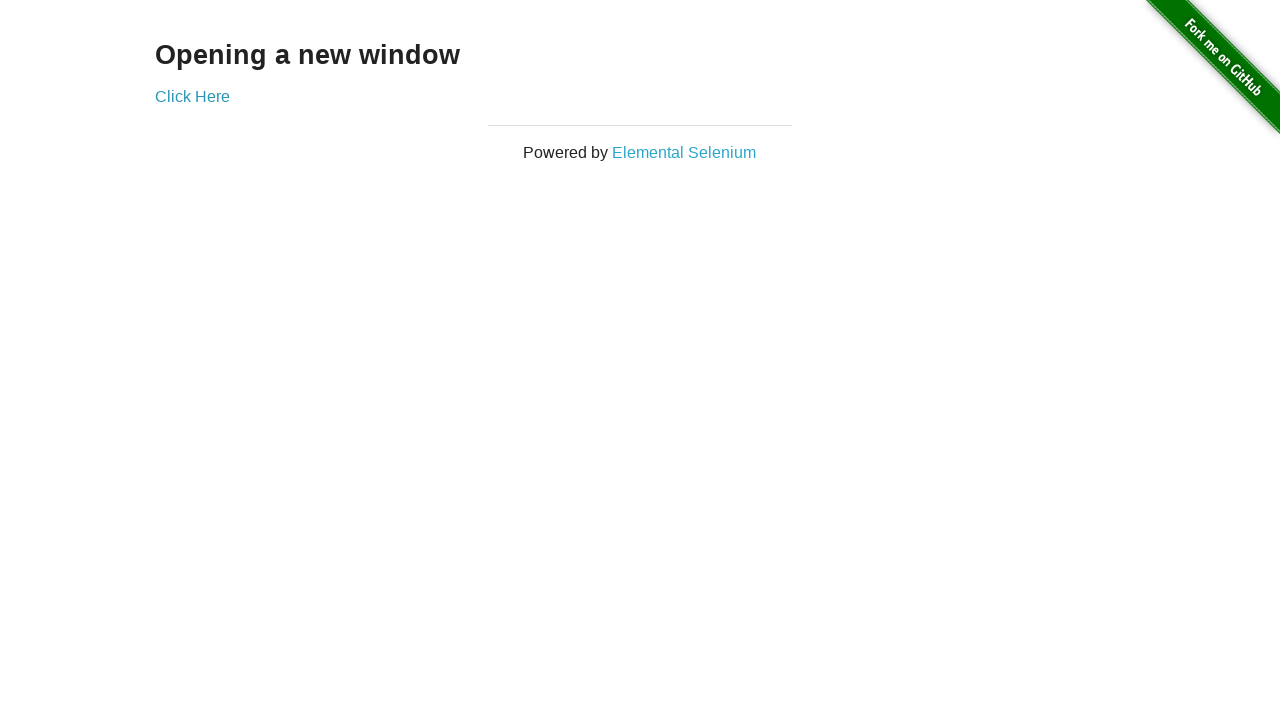

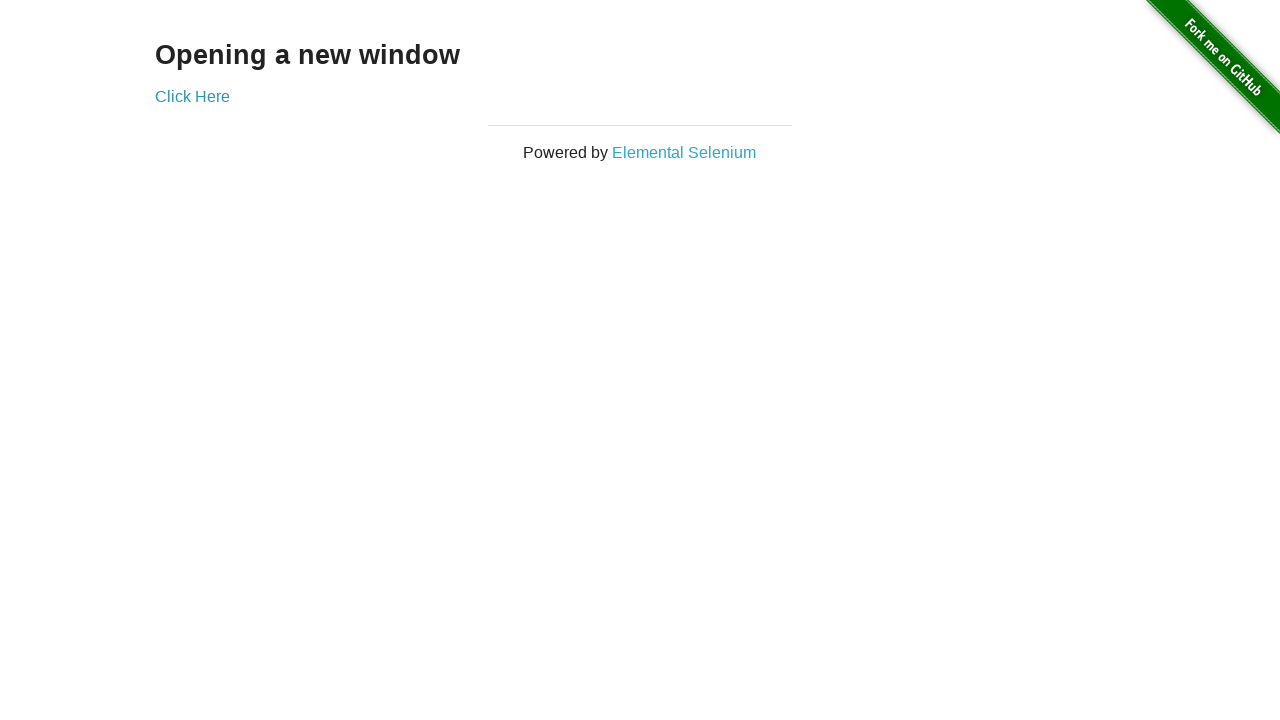